Tests iframe handling by verifying the page heading contains "Editor", switching to an iframe to clear and fill a textbox, then switching back to verify an element is visible on the main page.

Starting URL: https://the-internet.herokuapp.com/iframe

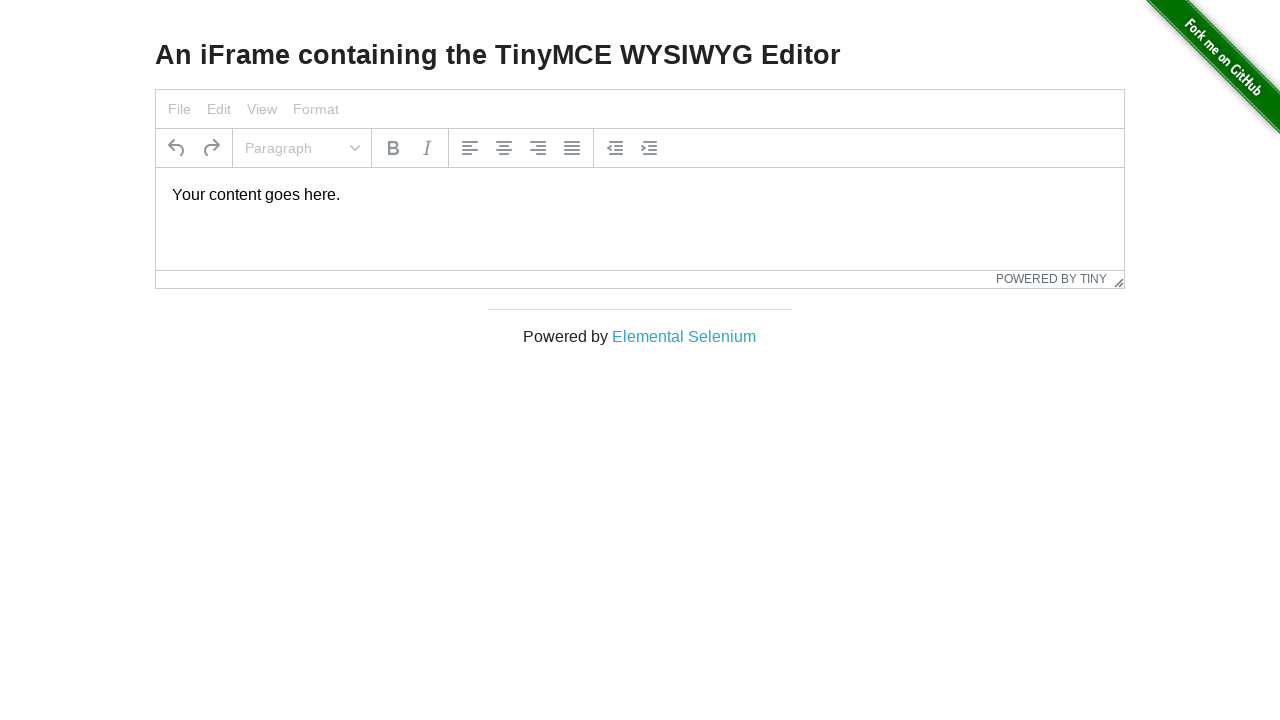

Waited for page heading containing 'Editor' to load
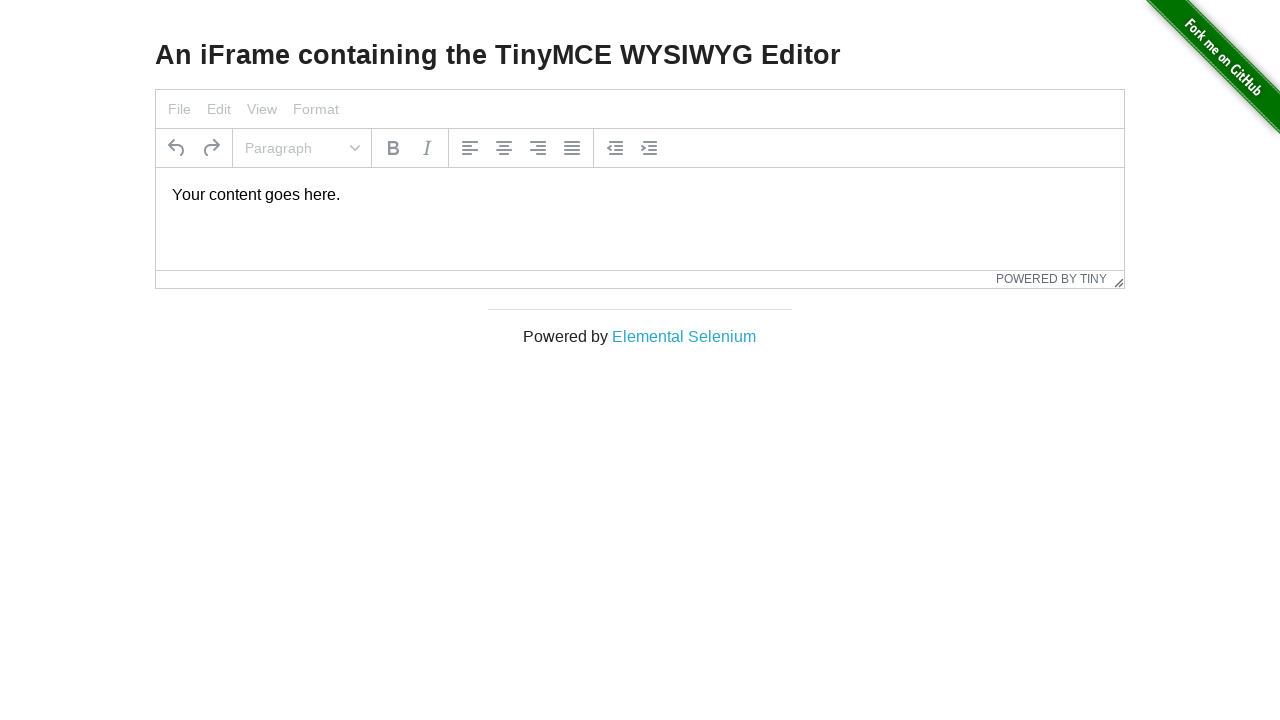

Verified page heading contains 'Editor'
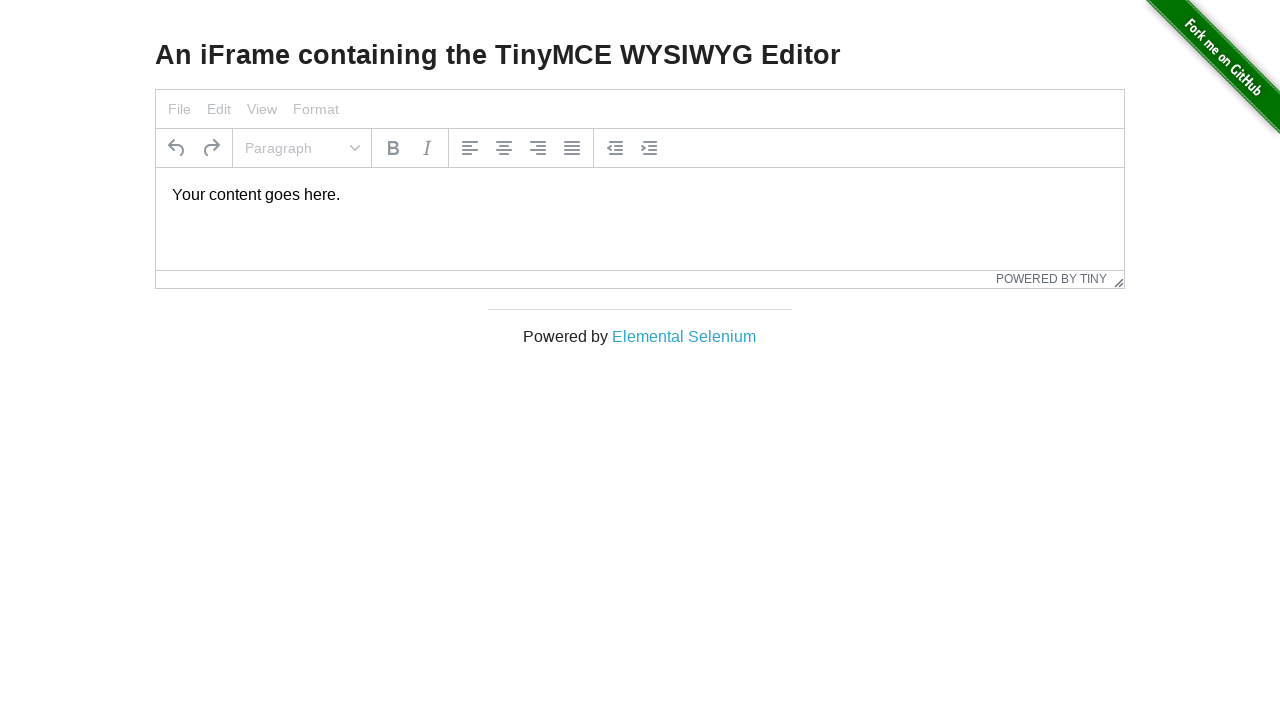

Located iframe with TinyMCE editor
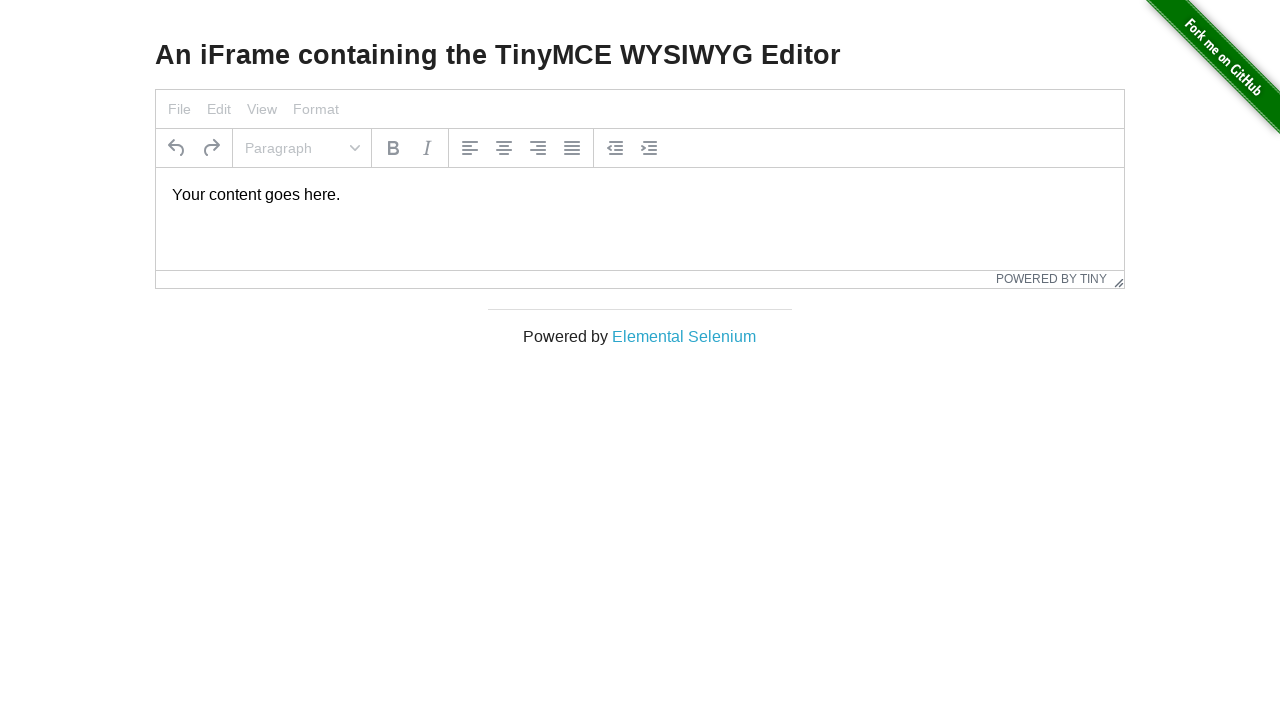

Clicked on textbox inside iframe at (640, 195) on iframe#mce_0_ifr >> internal:control=enter-frame >> body#tinymce p
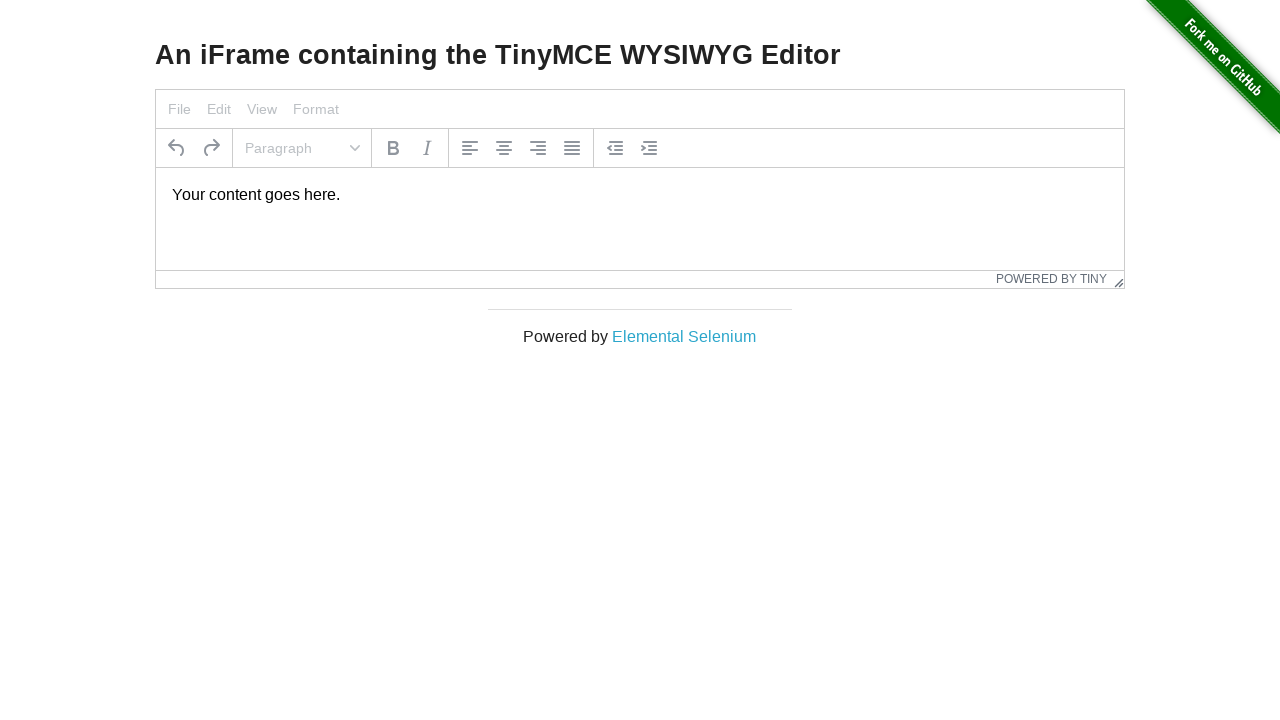

Selected all text in textbox
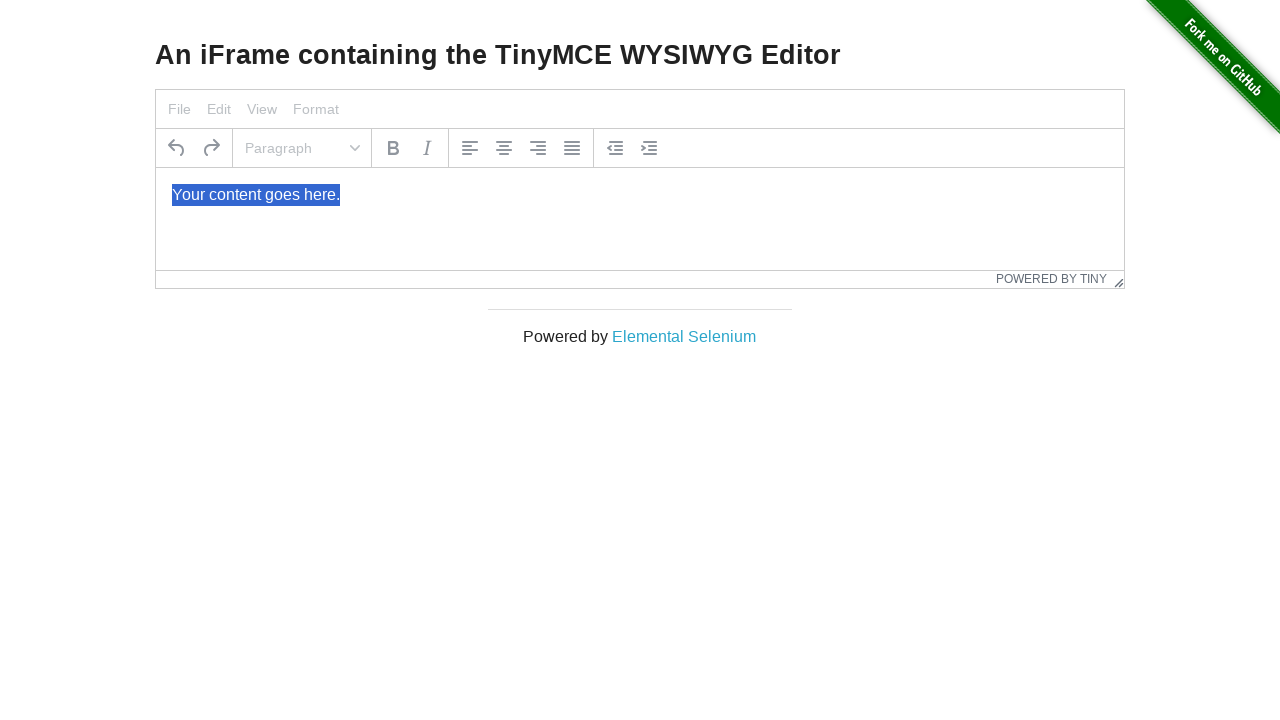

Typed Turkish text into iframe textbox
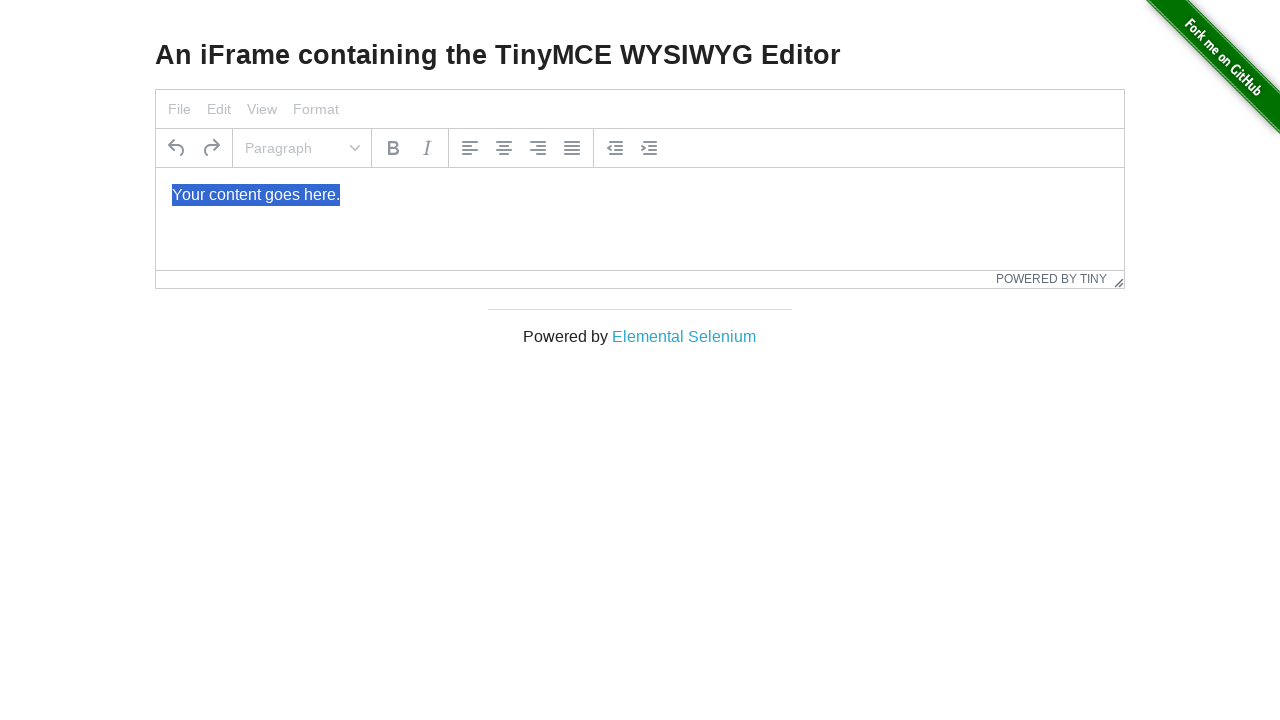

Located 'Elemental Selenium' link on main page
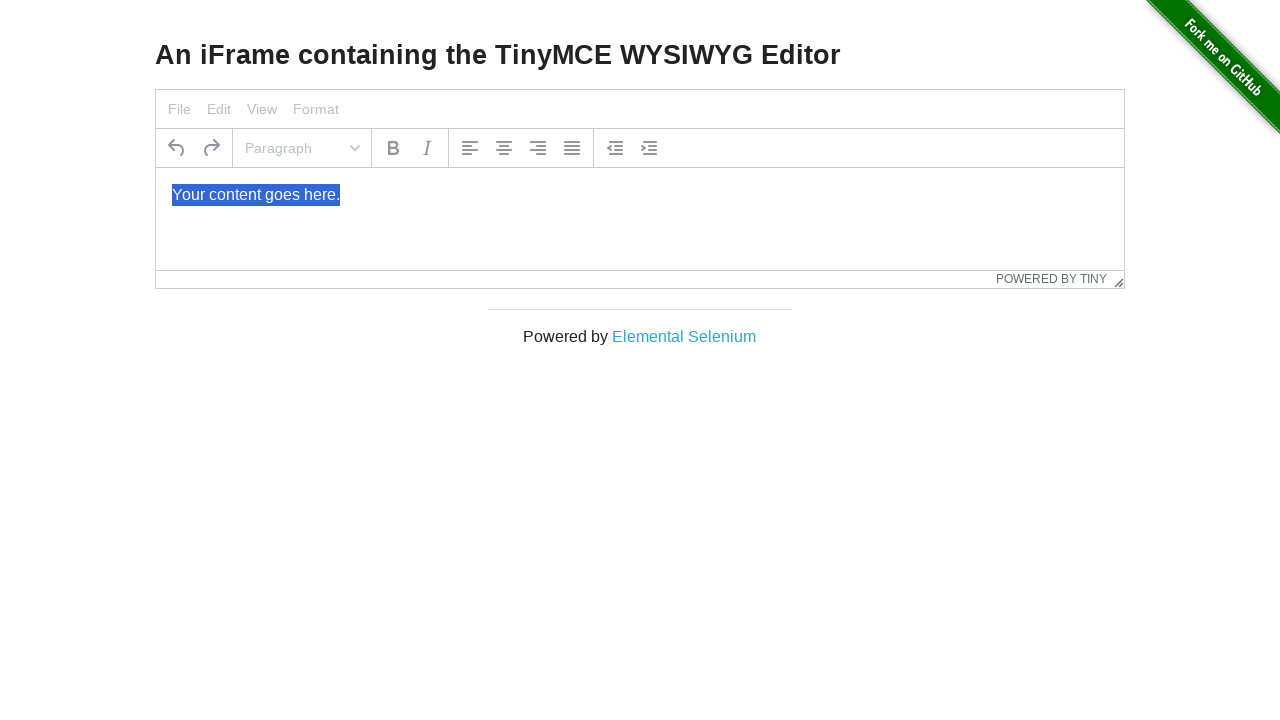

Verified 'Elemental Selenium' link is visible on main page
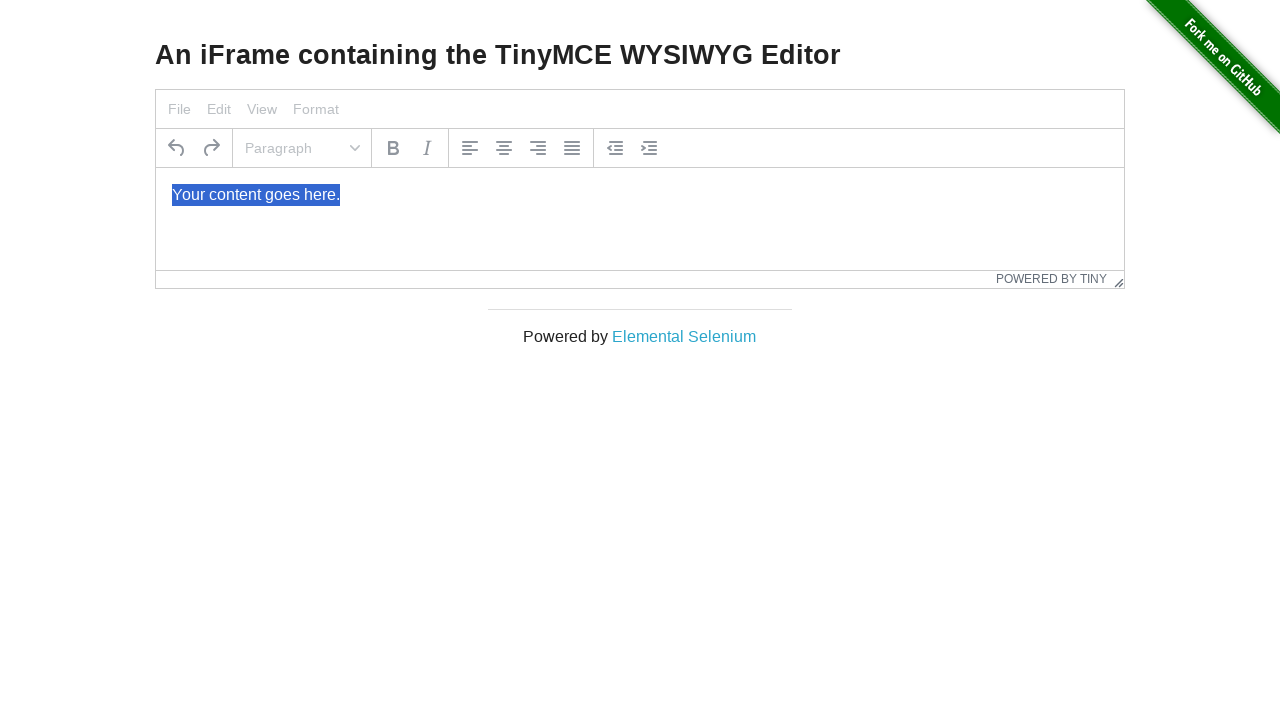

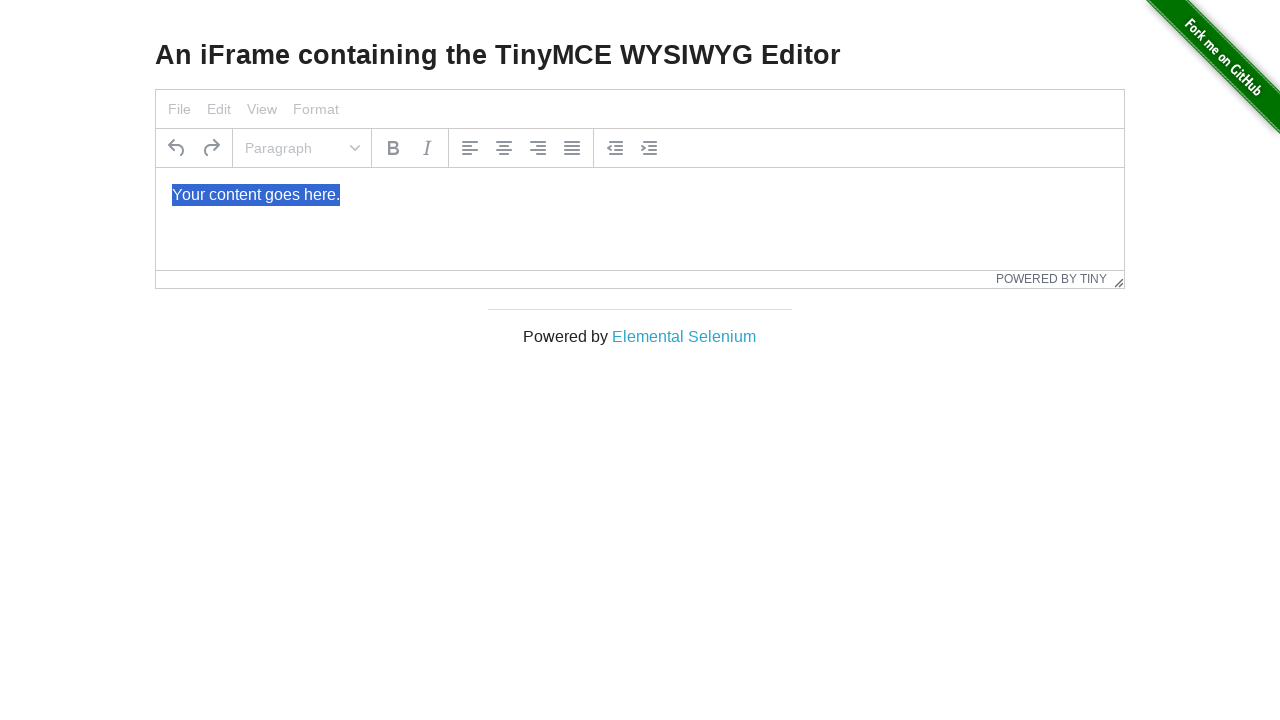